Fills out a Selenium practice form by entering a first name in the firstname field. The script is incomplete and only performs the initial form field entry.

Starting URL: https://www.techlistic.com/p/selenium-practice-form.html

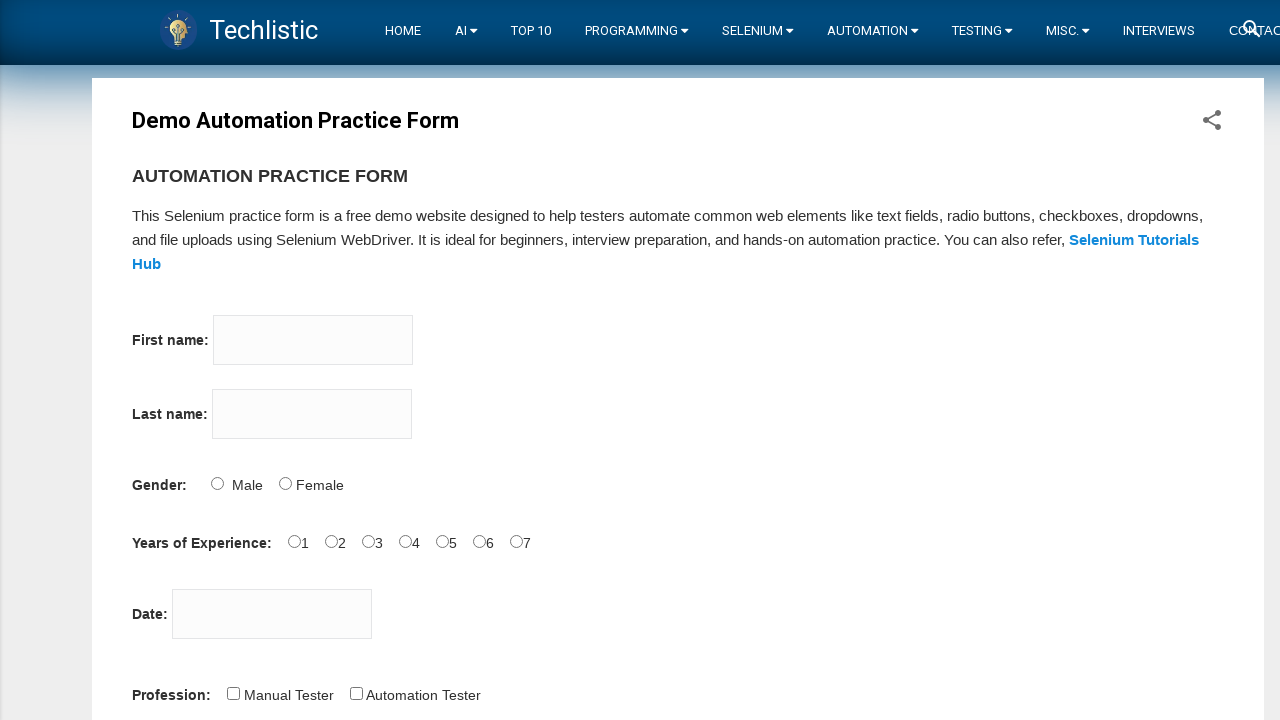

Waited for firstname input field to load on Selenium practice form
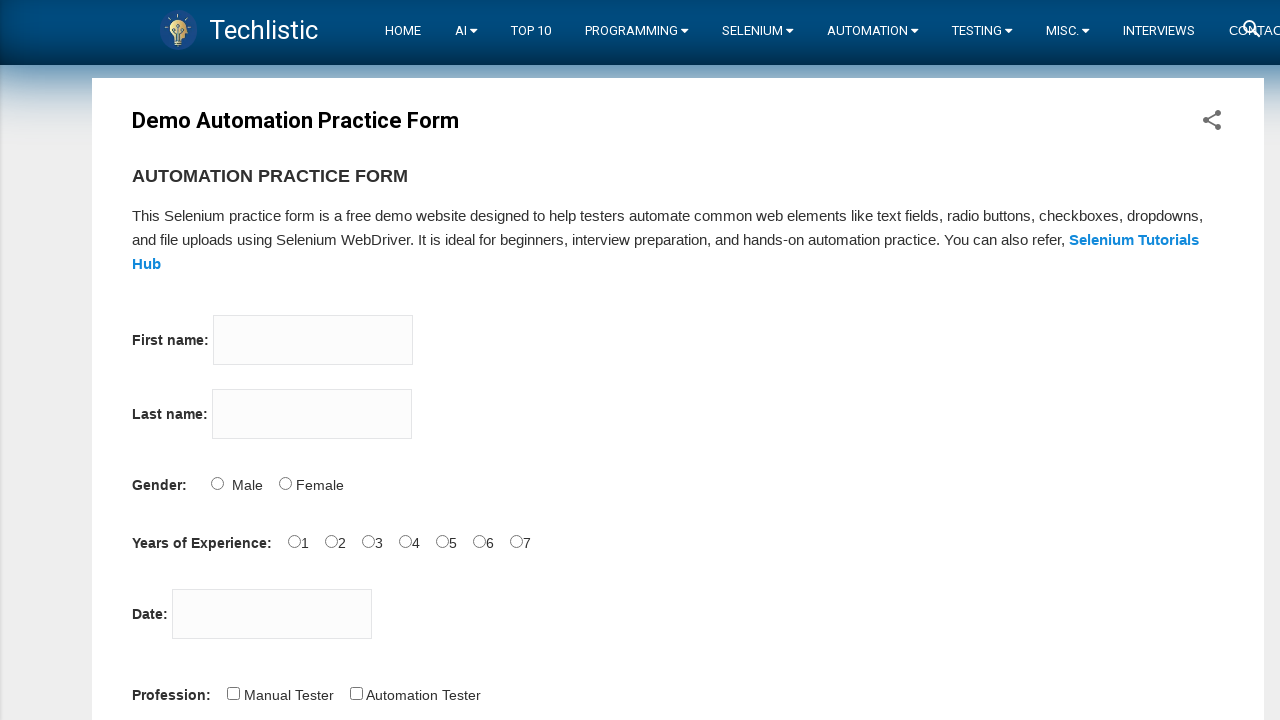

Filled firstname field with 'Nevzat' on input[name='firstname']
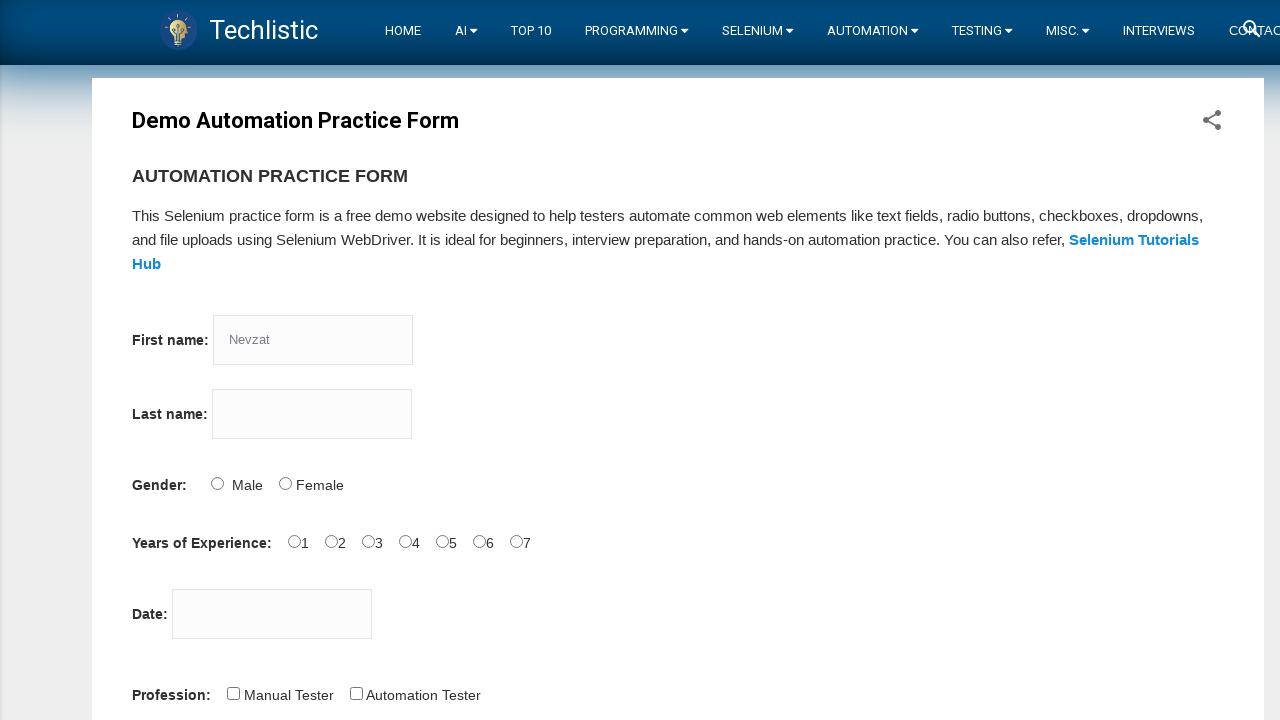

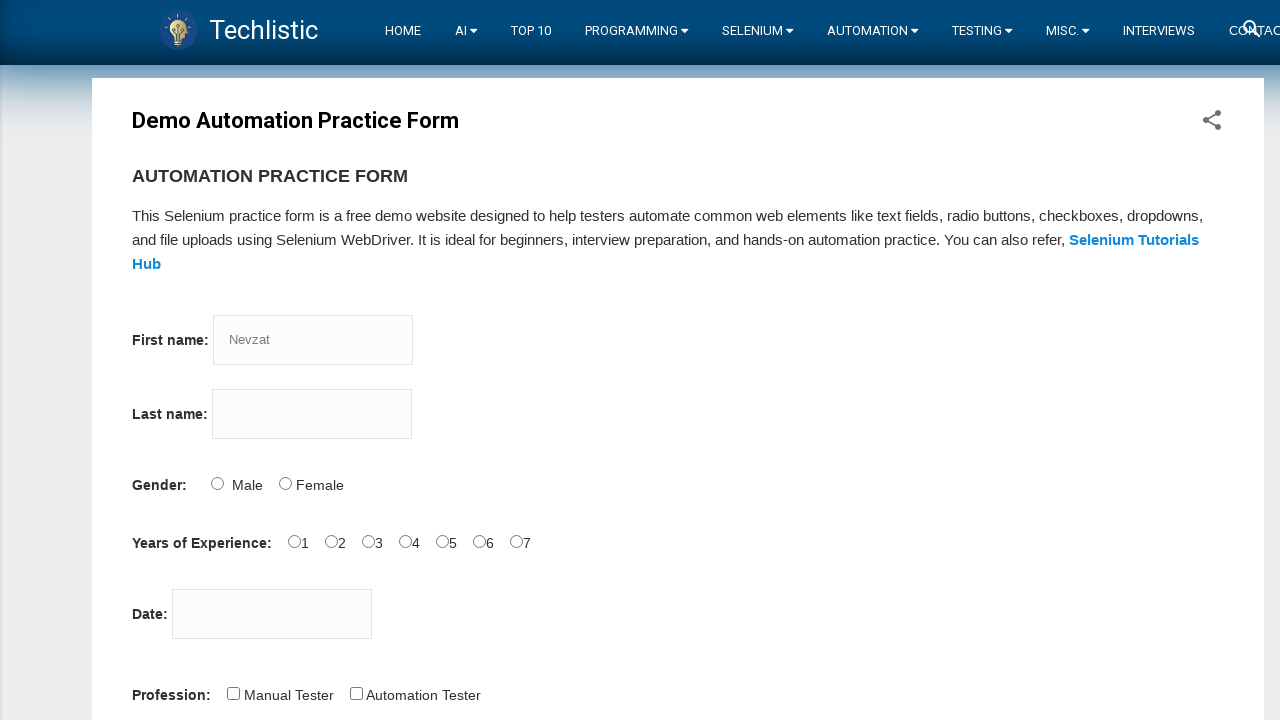